Navigates to Flipkart homepage and loads the page

Starting URL: https://www.flipkart.com/

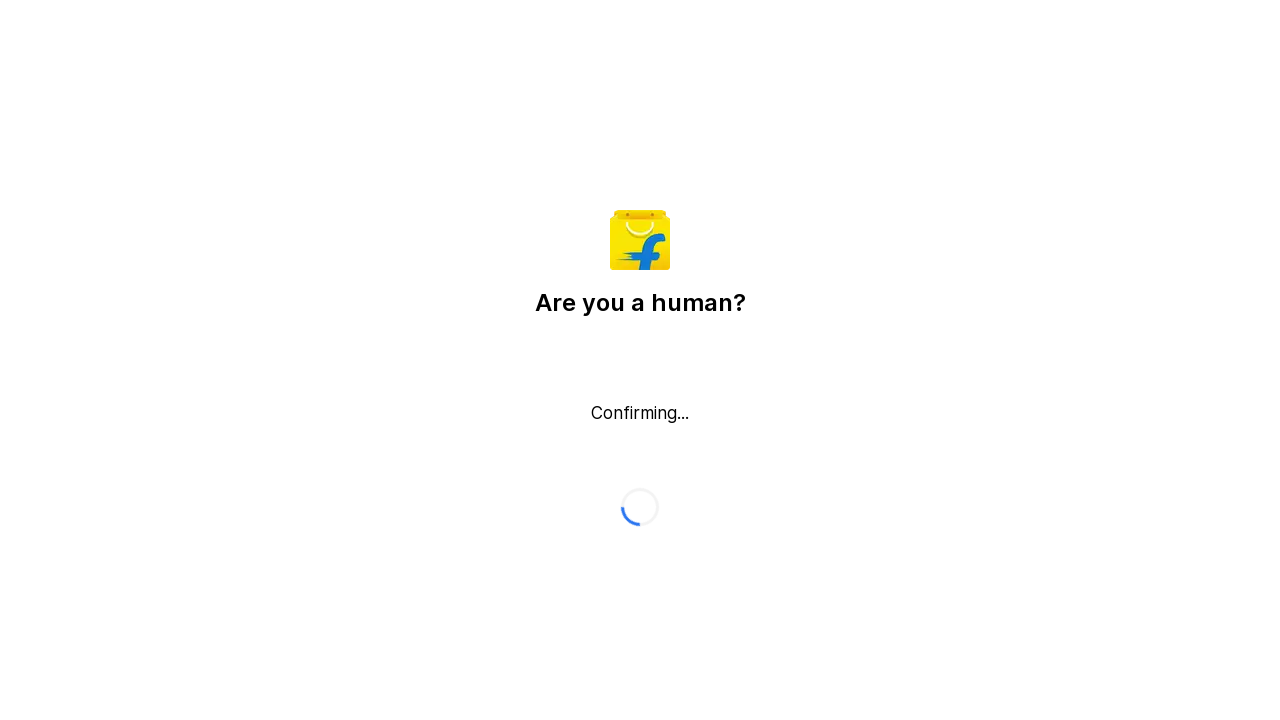

Flipkart homepage loaded and DOM content ready
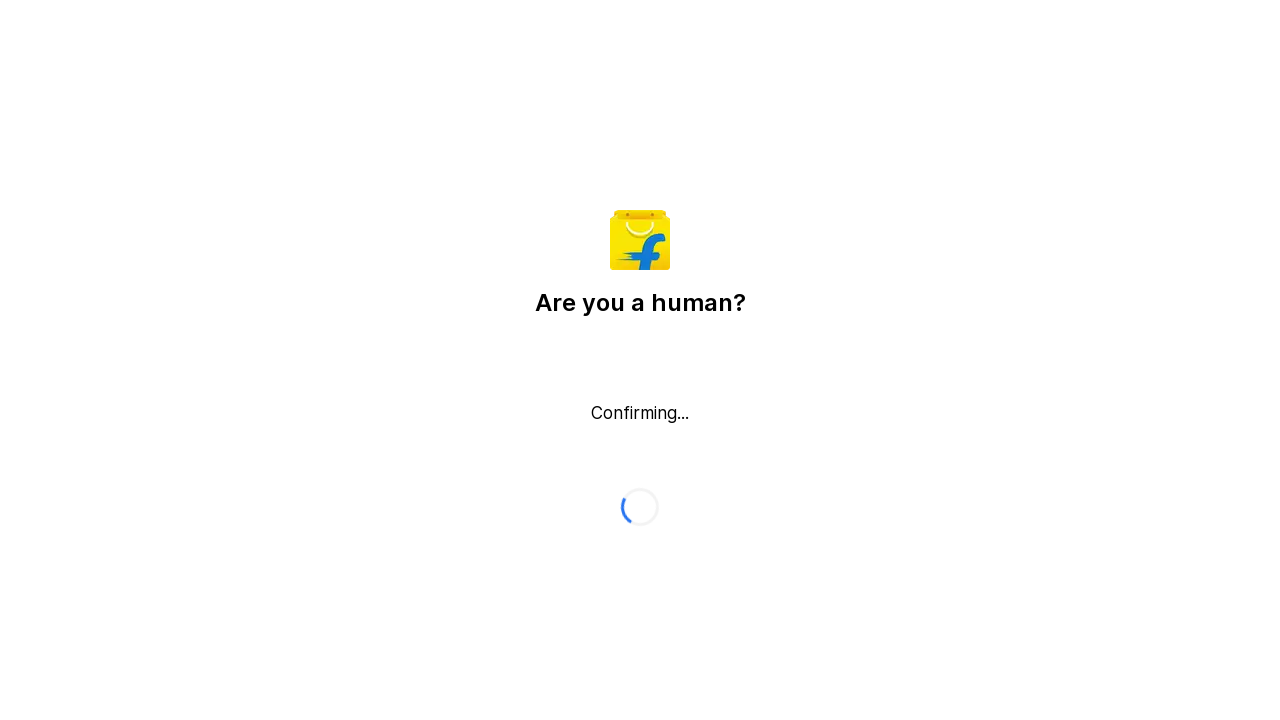

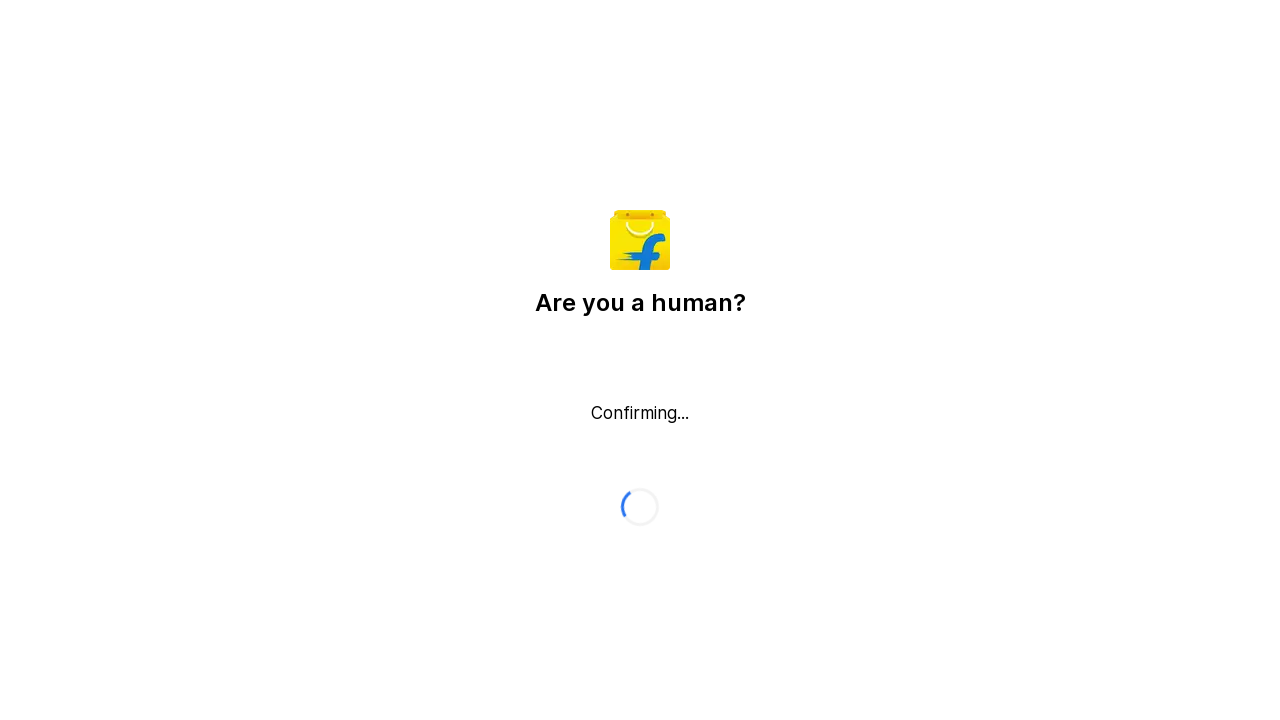